Tests JavaScript prompt alert functionality by clicking the prompt button, entering text into the alert input box, and verifying the result message

Starting URL: https://the-internet.herokuapp.com/javascript_alerts

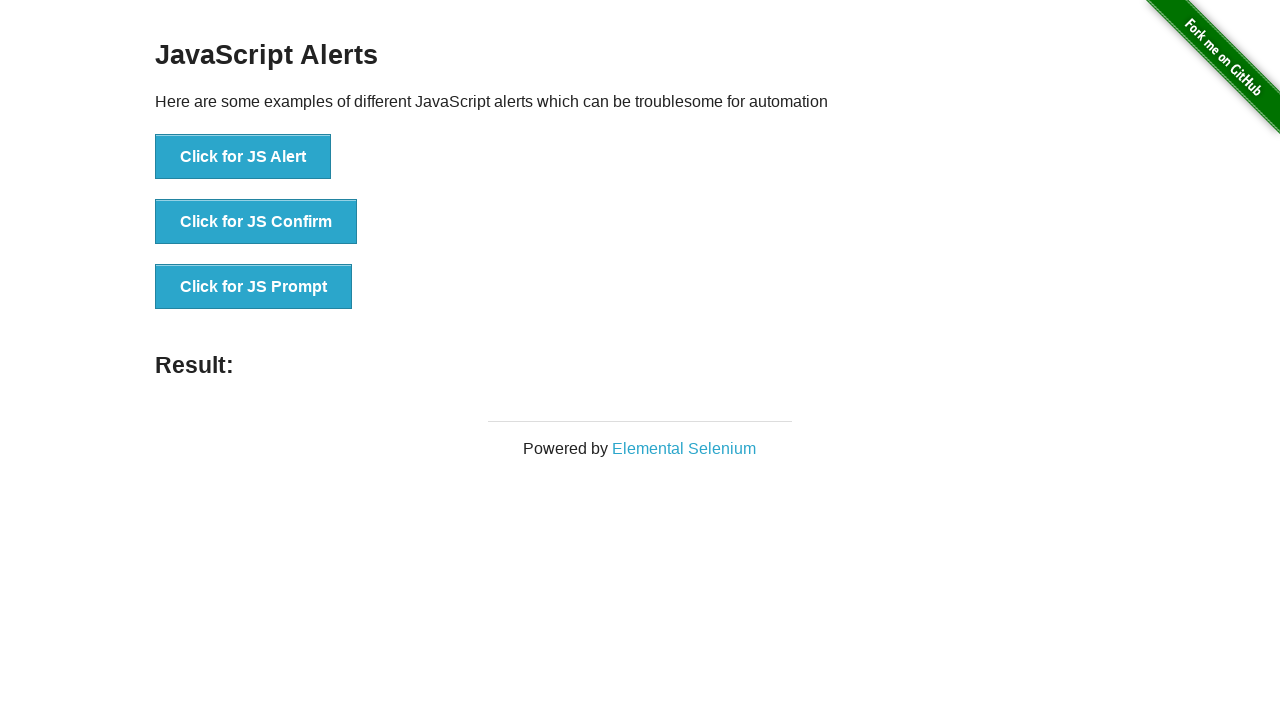

Clicked 'Click for JS Prompt' button to trigger JavaScript prompt alert at (254, 287) on xpath=//button[normalize-space()='Click for JS Prompt']
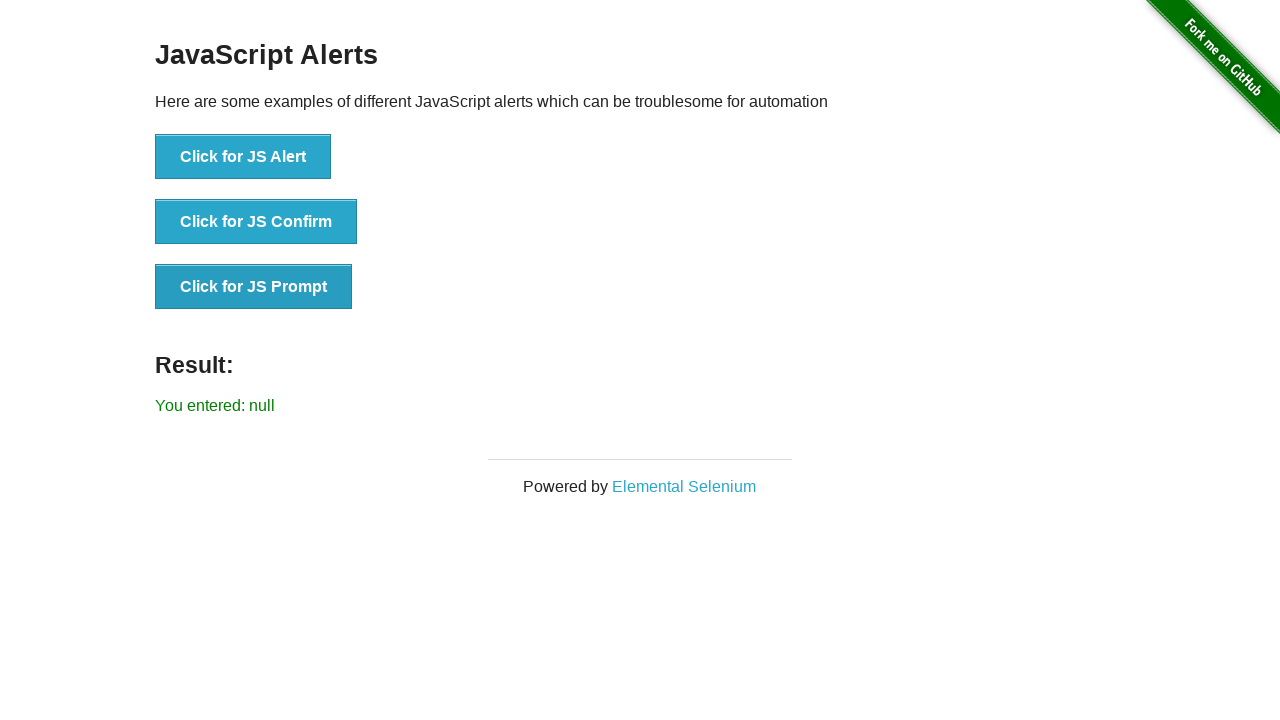

Set up dialog handler to accept prompt with 'Welcome' text
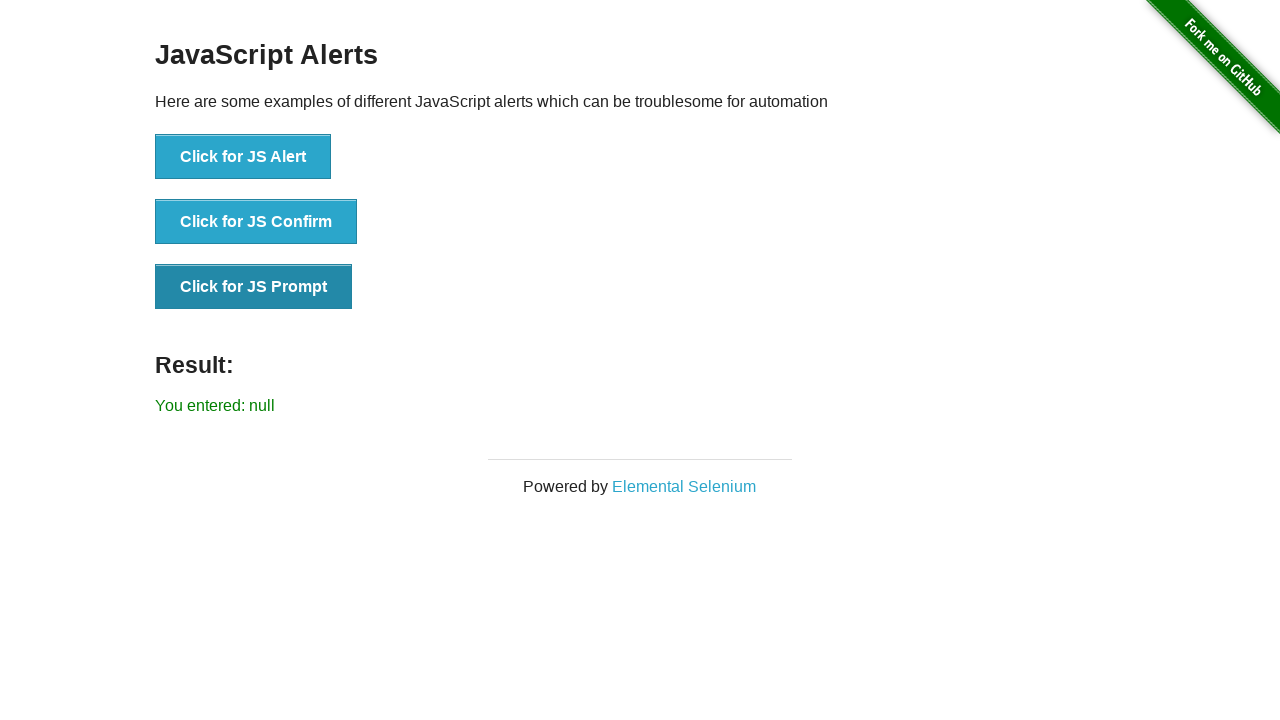

Clicked 'Click for JS Prompt' button again to trigger the dialog with handler active at (254, 287) on xpath=//button[normalize-space()='Click for JS Prompt']
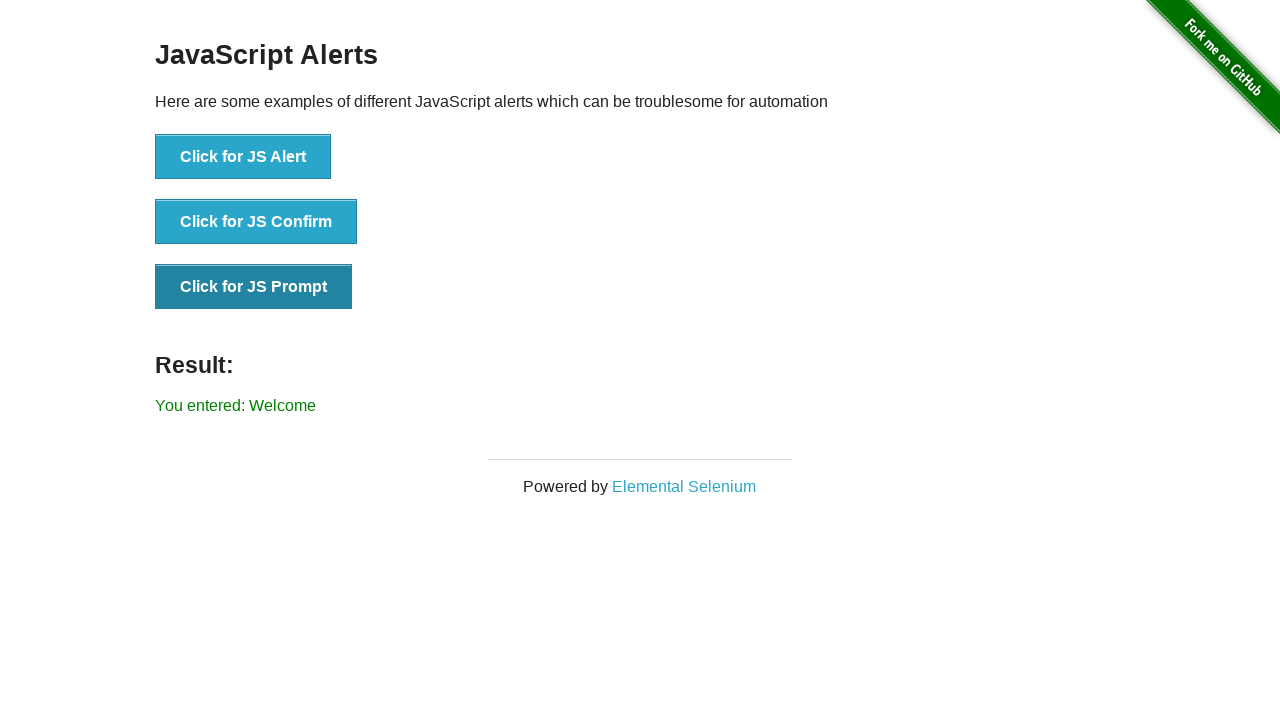

Retrieved result text from result element
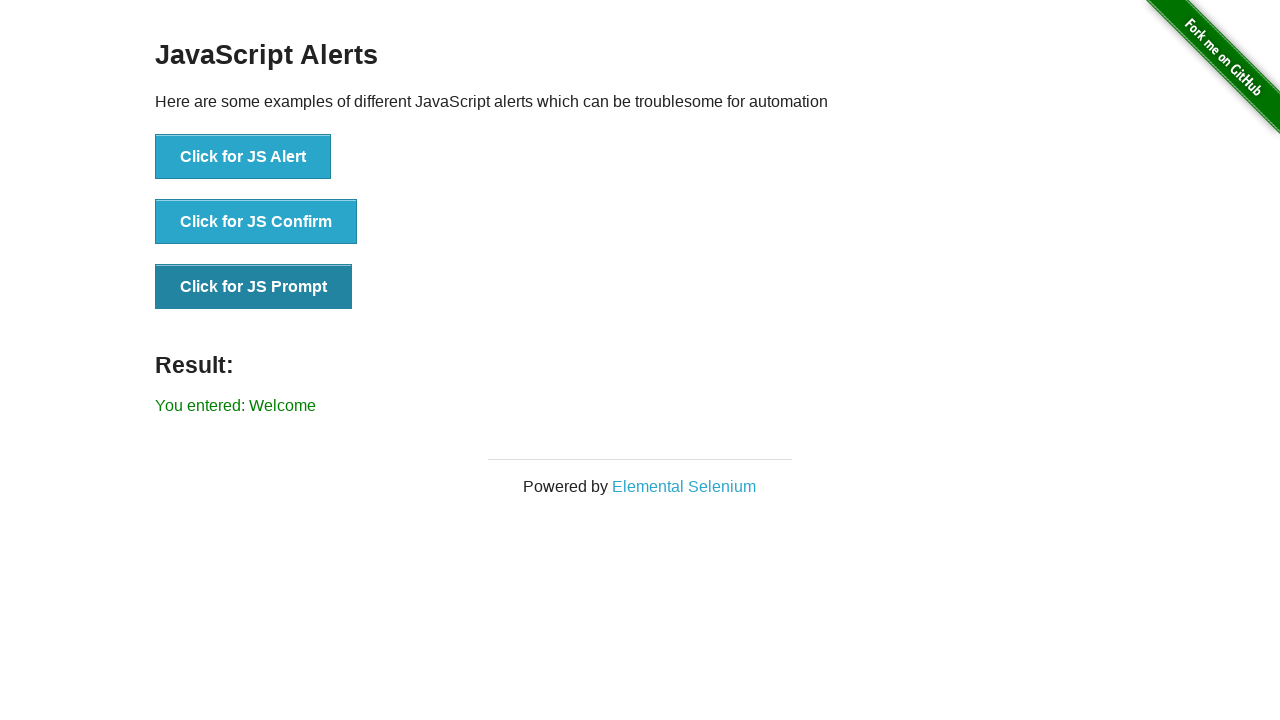

Verified result text is 'You entered: Welcome' - assertion passed
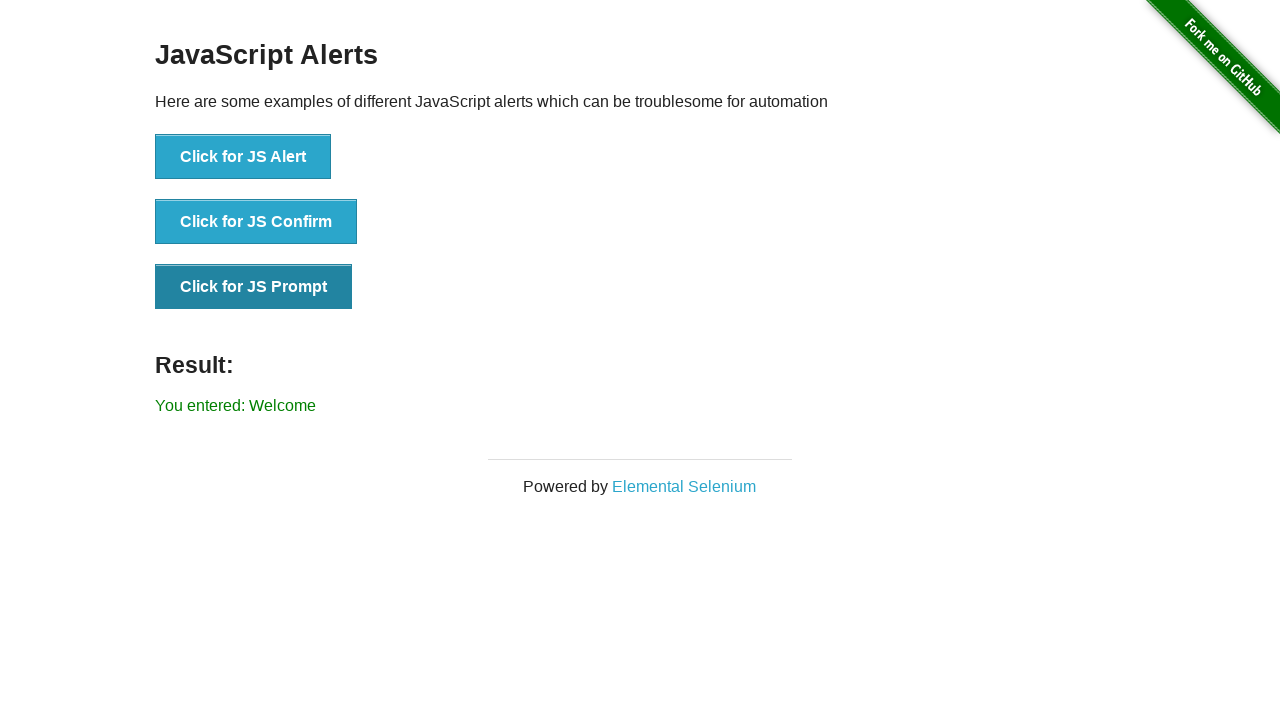

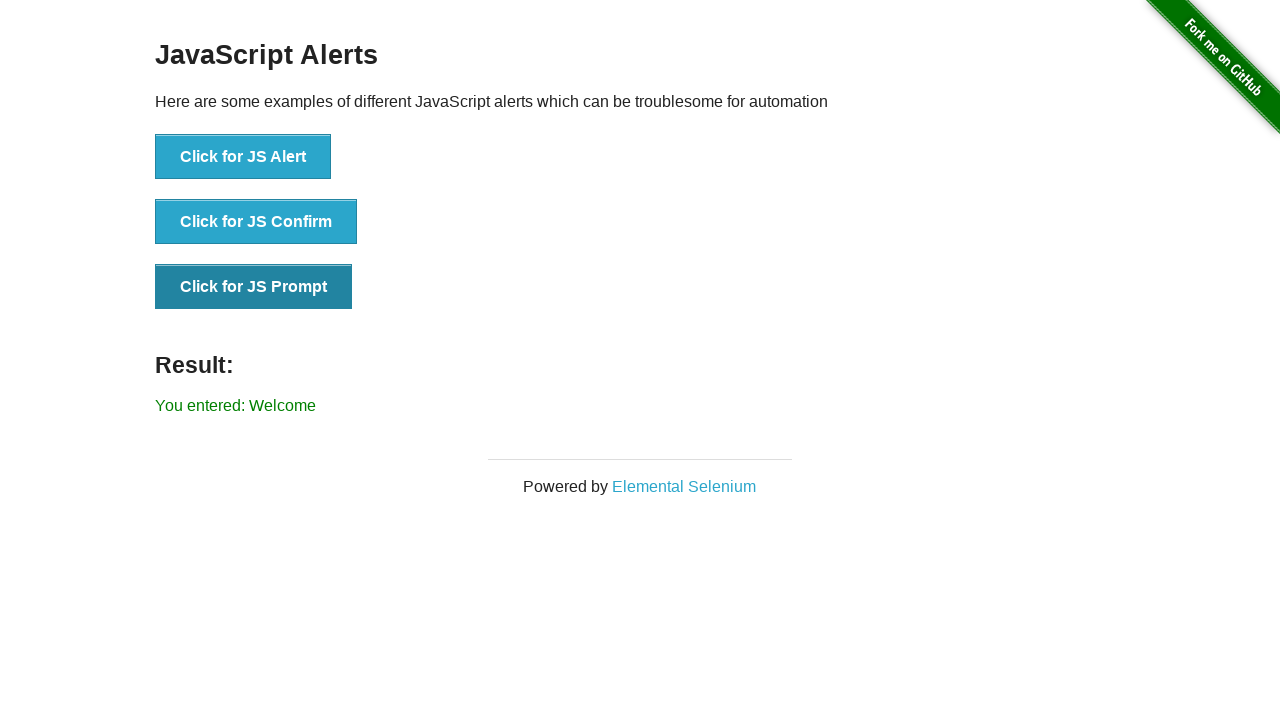